Tests viewport/responsive design by changing browser viewport size to different device dimensions

Starting URL: https://opensource-demo.orangehrmlive.com/

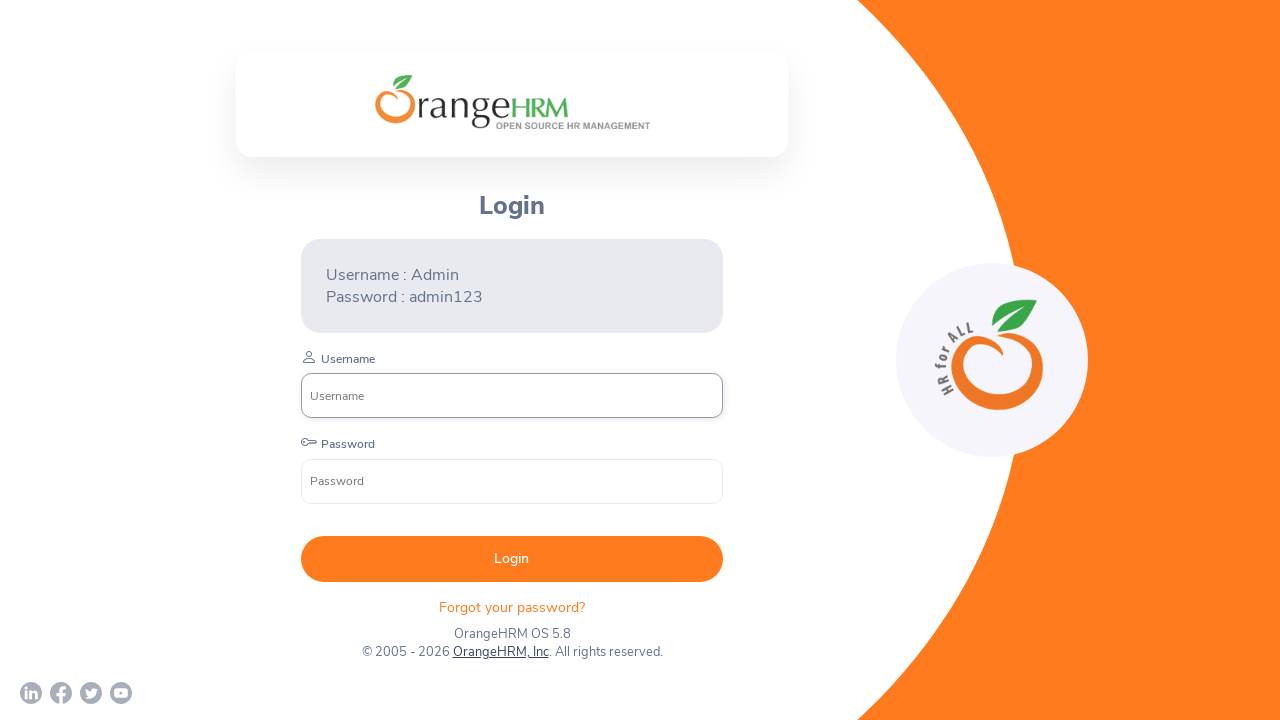

Waited for page to load (networkidle)
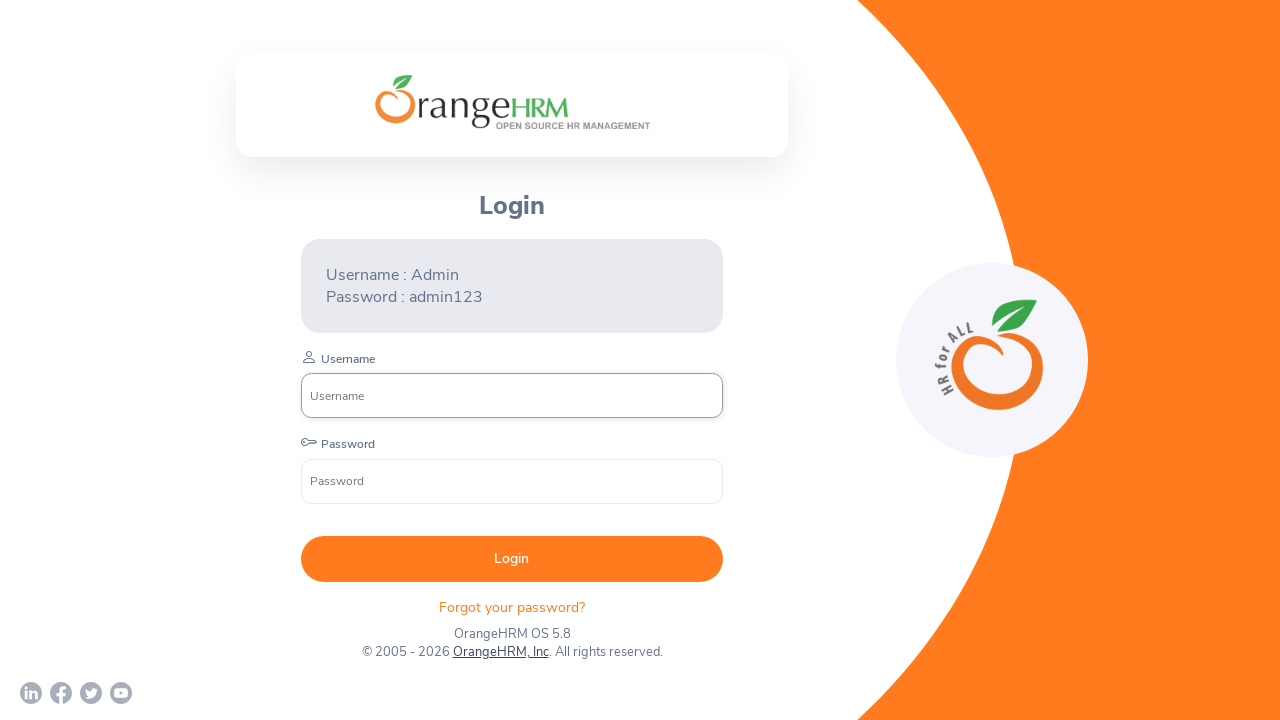

Set viewport to Samsung Note 9 portrait size (414x846)
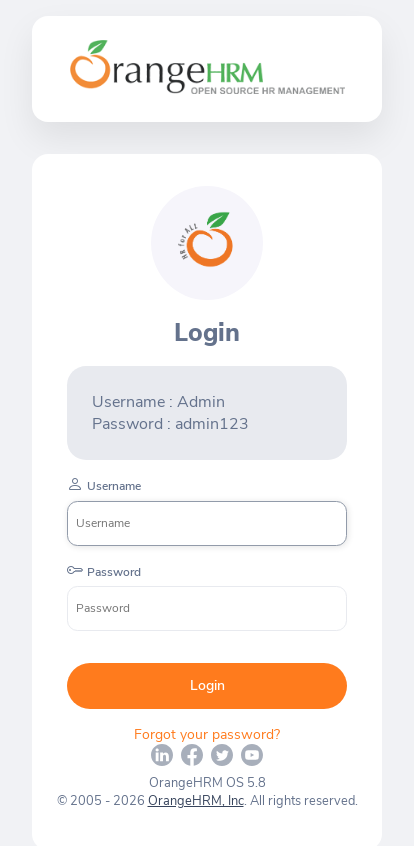

Waited 2 seconds for viewport change to render
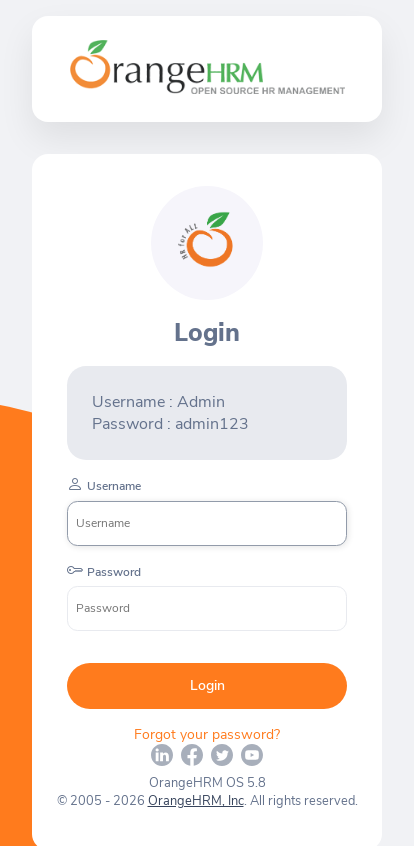

Set viewport to iPhone 3 landscape size (480x320)
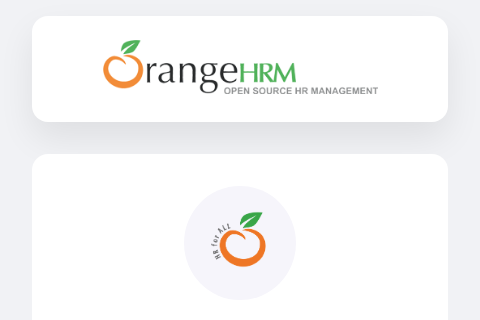

Waited 2 seconds for viewport change to render
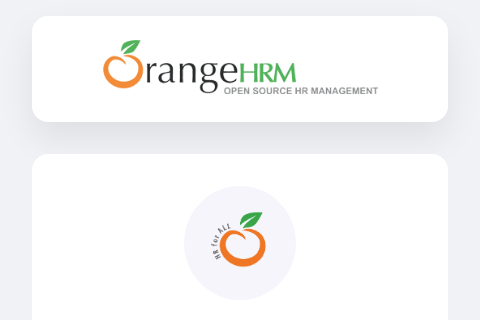

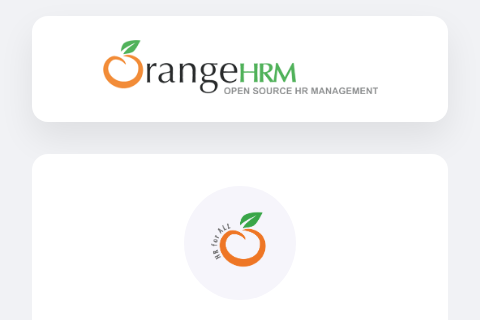